Tests navigation to the "Learn how to automate an application that evolves over time" link and verifies the h2 heading is present

Starting URL: https://ultimateqa.com/automation/

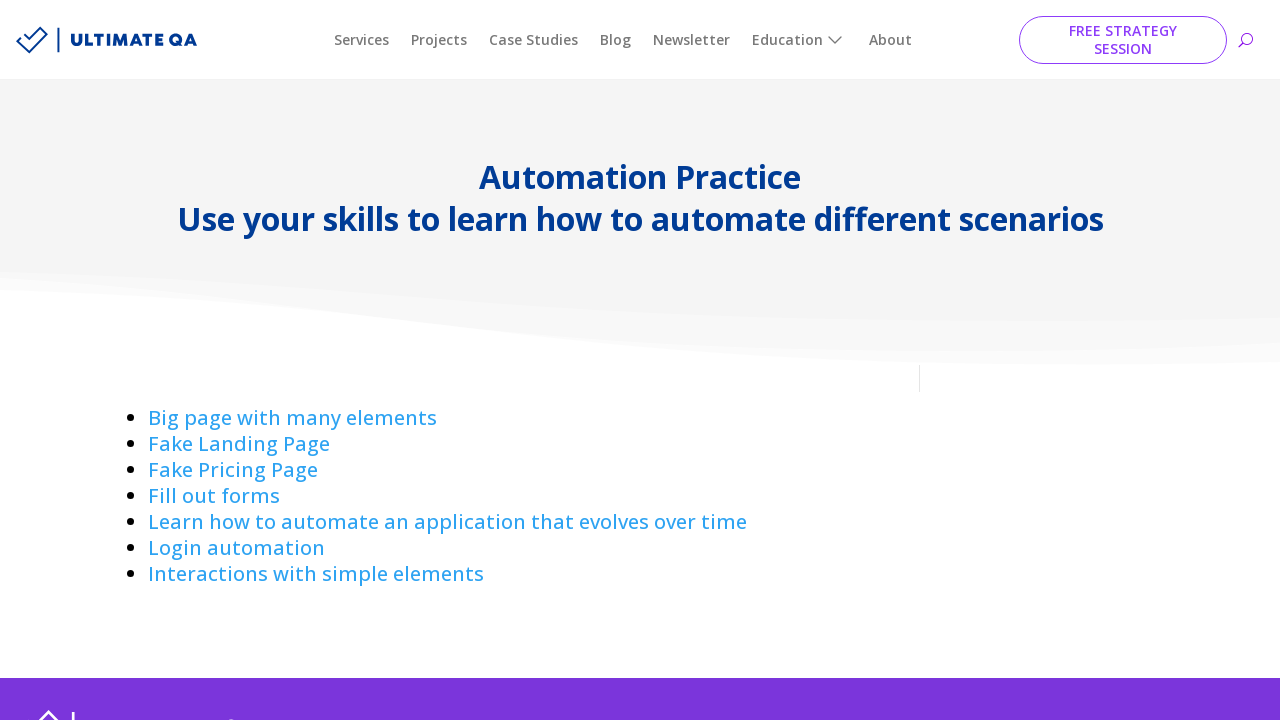

Clicked on 'Learn how to automate an application that evolves over time' link at (448, 522) on text=Learn how to automate an application that evolves over time
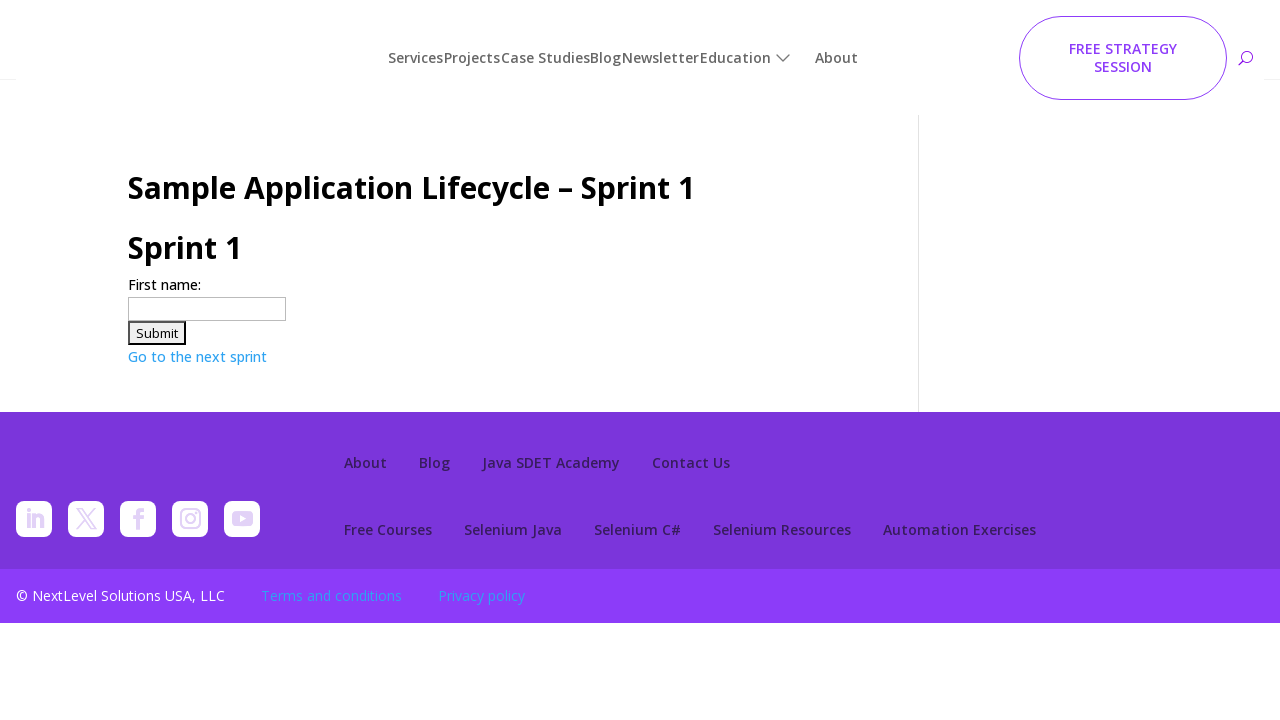

Page loaded and h2 heading verified to be present
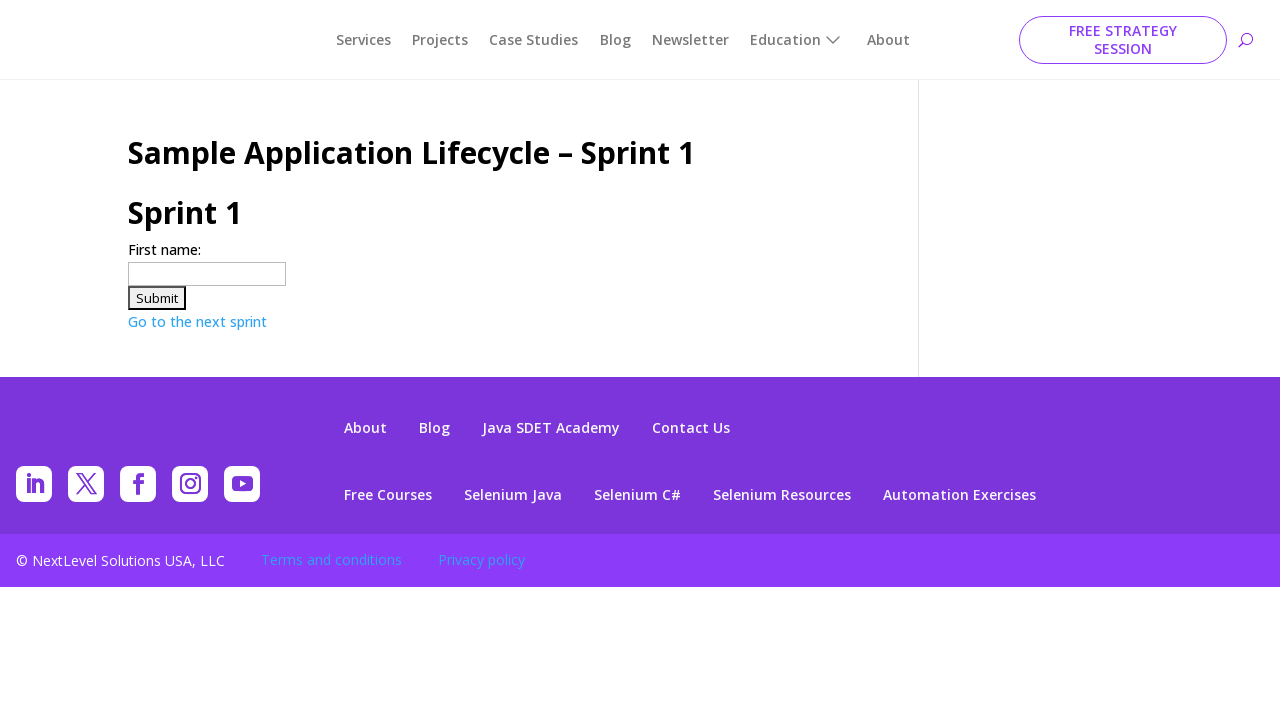

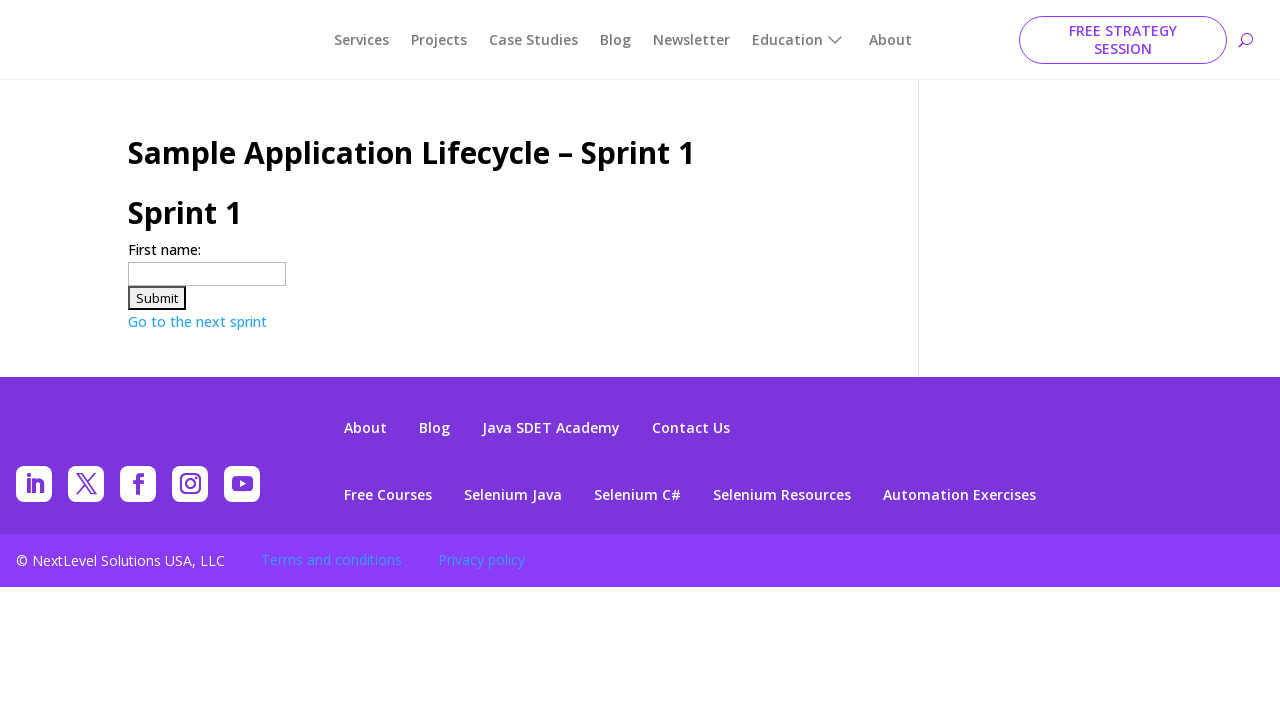